Tests double-click functionality on a button by scrolling to it and performing a double-click action

Starting URL: https://testautomationpractice.blogspot.com/

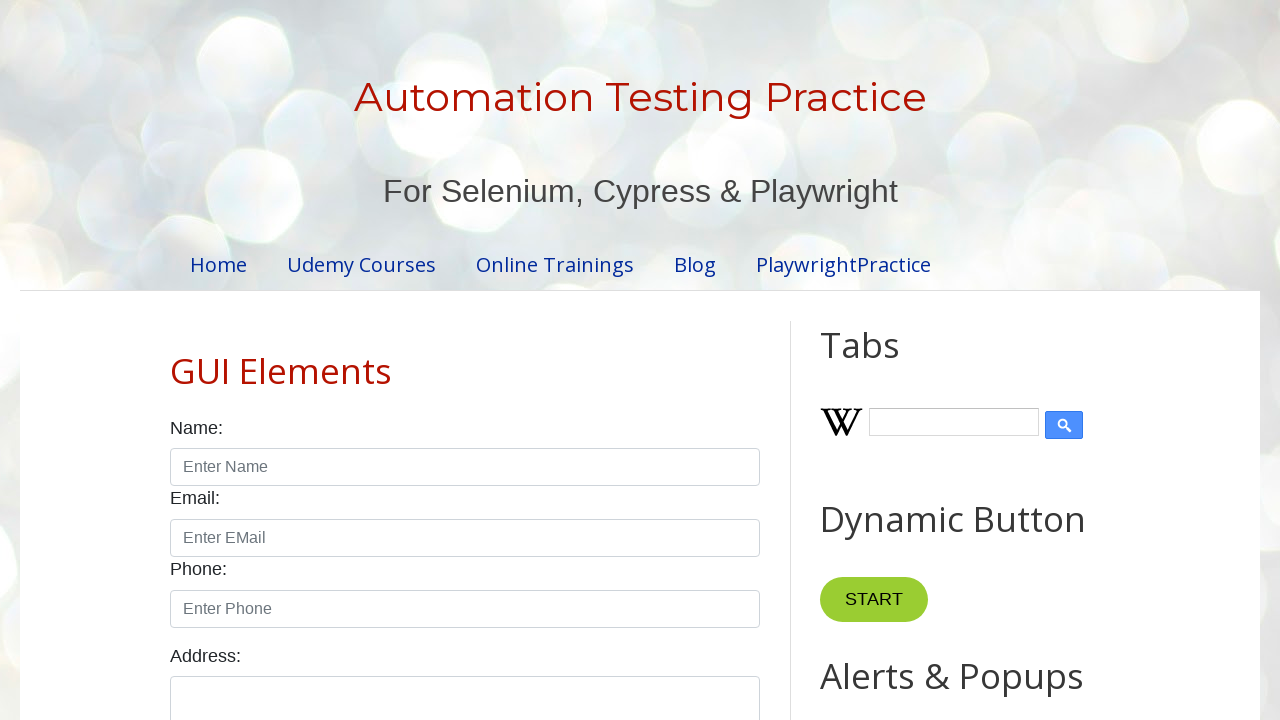

Waited for Copy Text button to be present
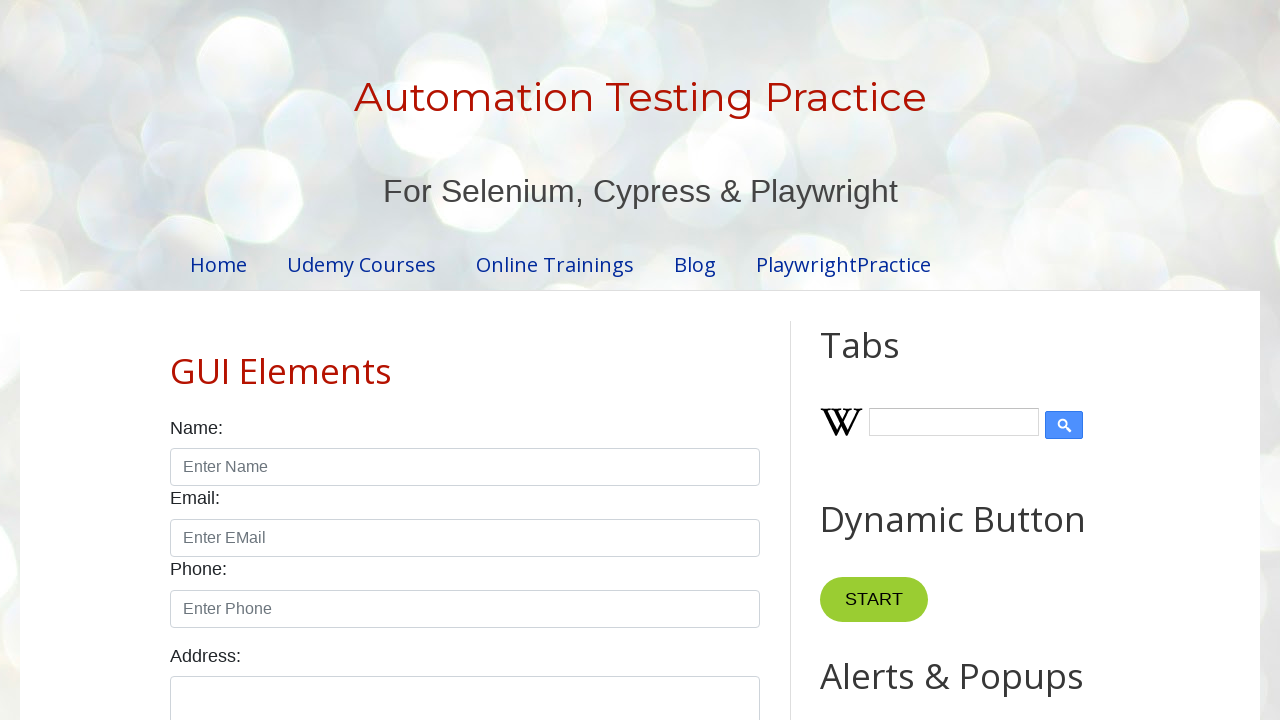

Waited for Double Click heading to be present
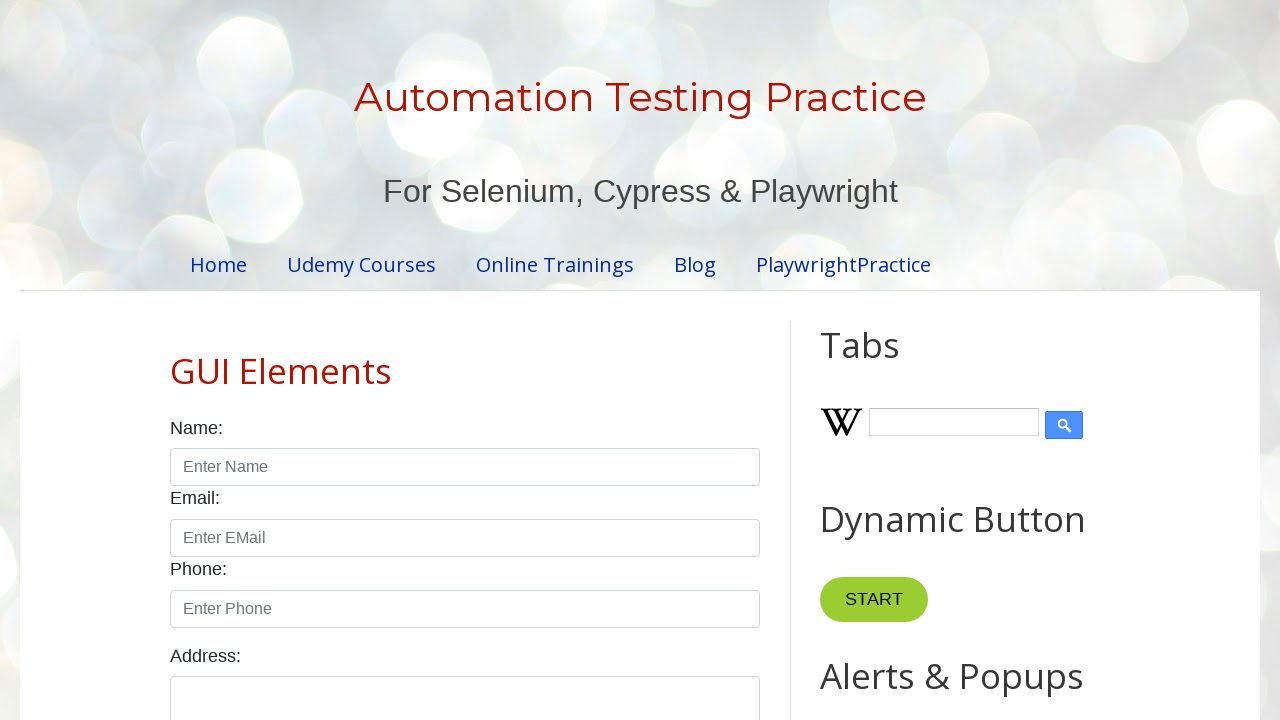

Scrolled Double Click heading into view
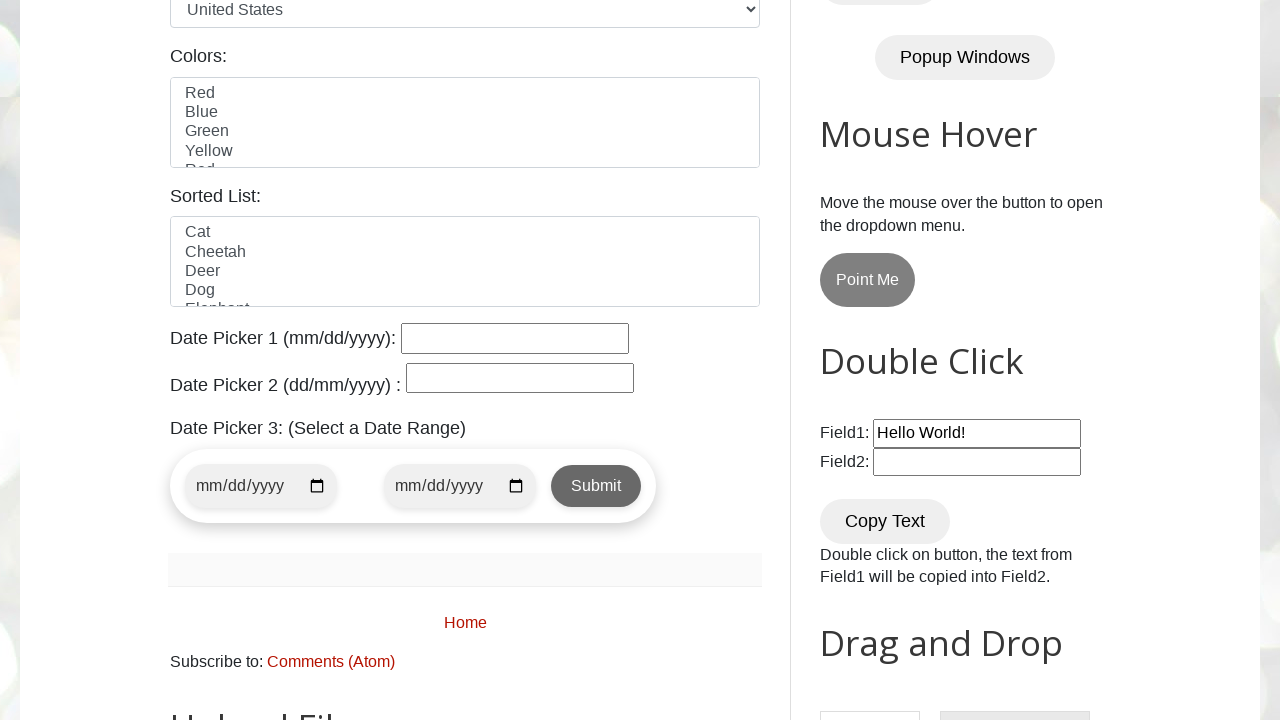

Performed double-click on Copy Text button
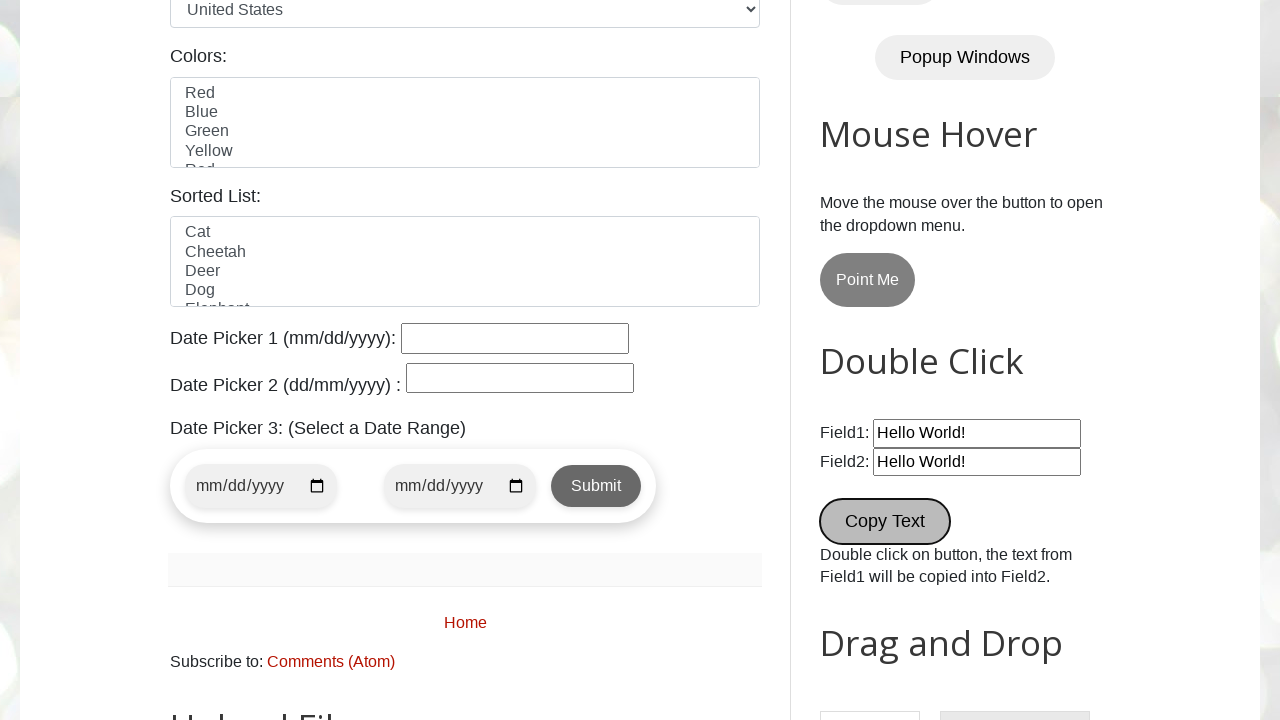

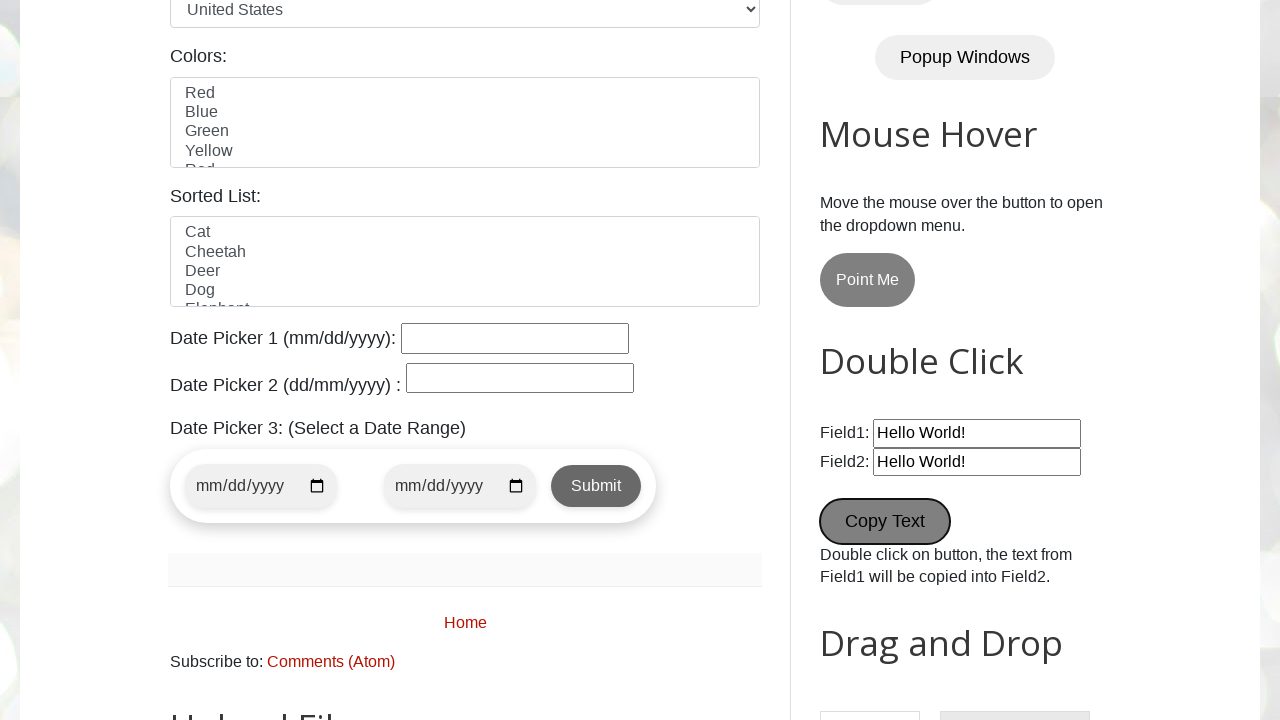